Navigates to the OrangeHRM login page and retrieves the CSS color property of the Login button to demonstrate getting CSS values from web elements.

Starting URL: https://opensource-demo.orangehrmlive.com/web/index.php/auth/login

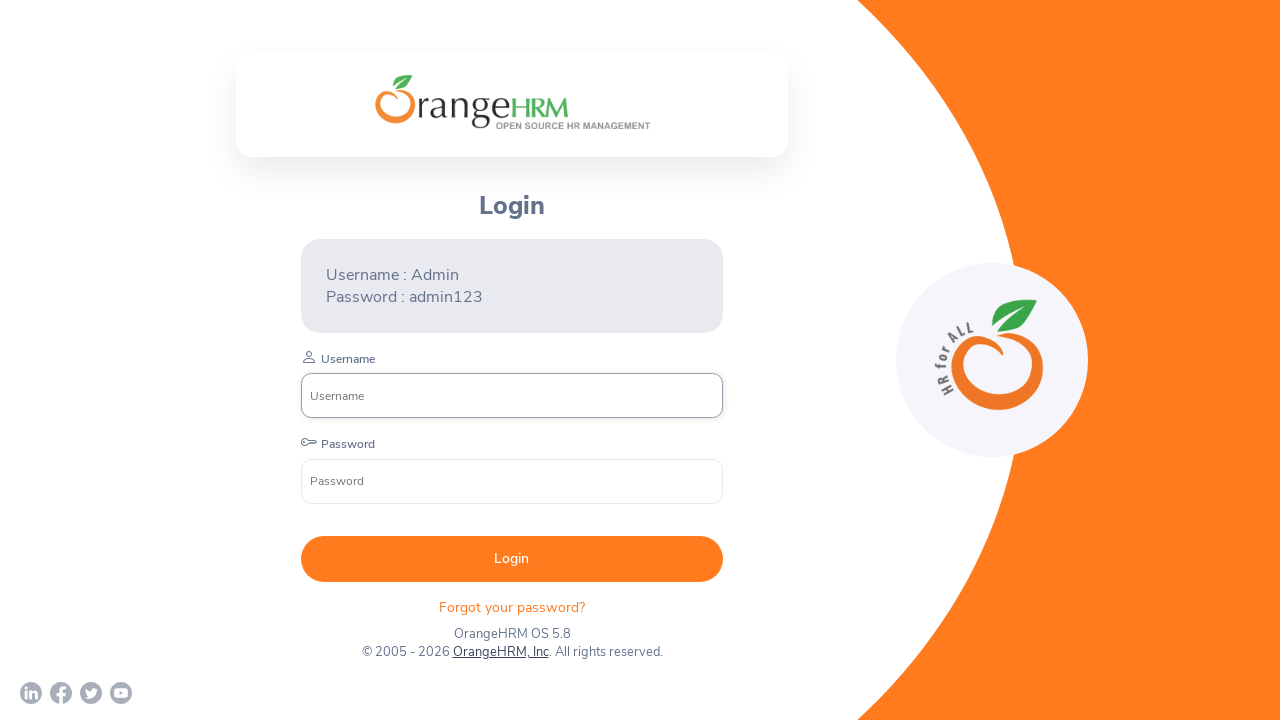

Waited for Login button to become visible
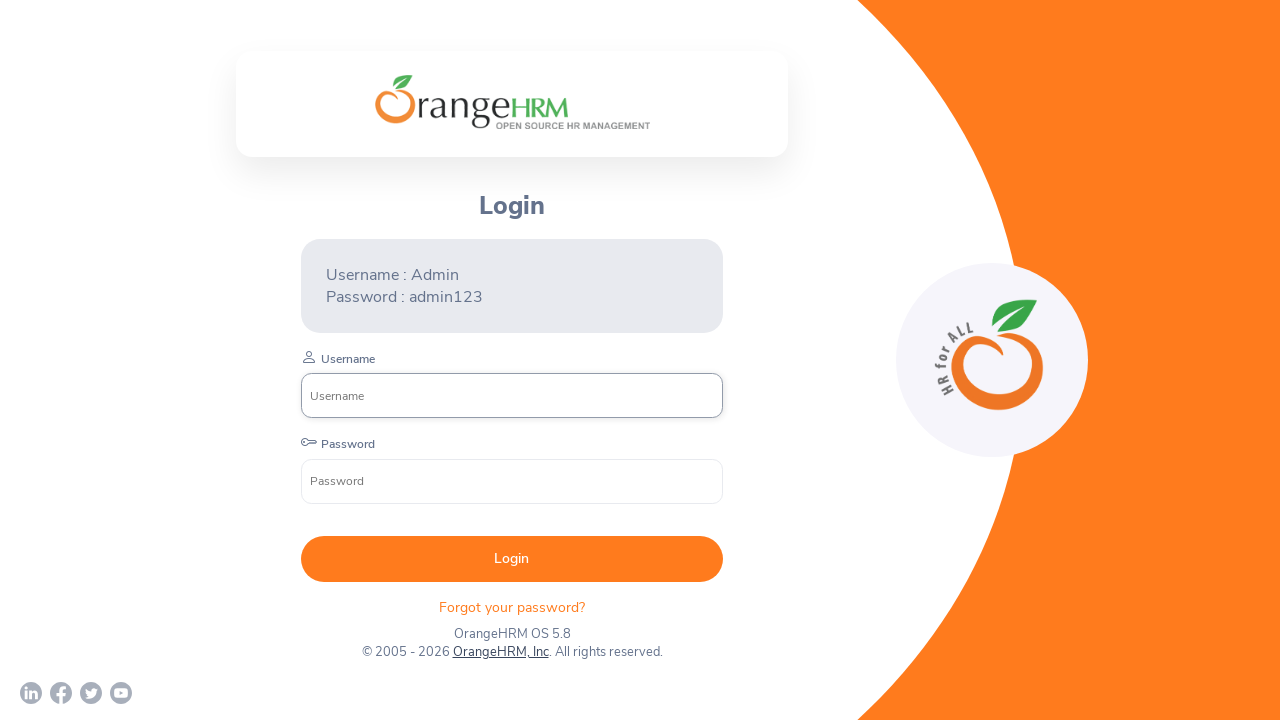

Retrieved CSS color property of Login button: rgb(255, 255, 255)
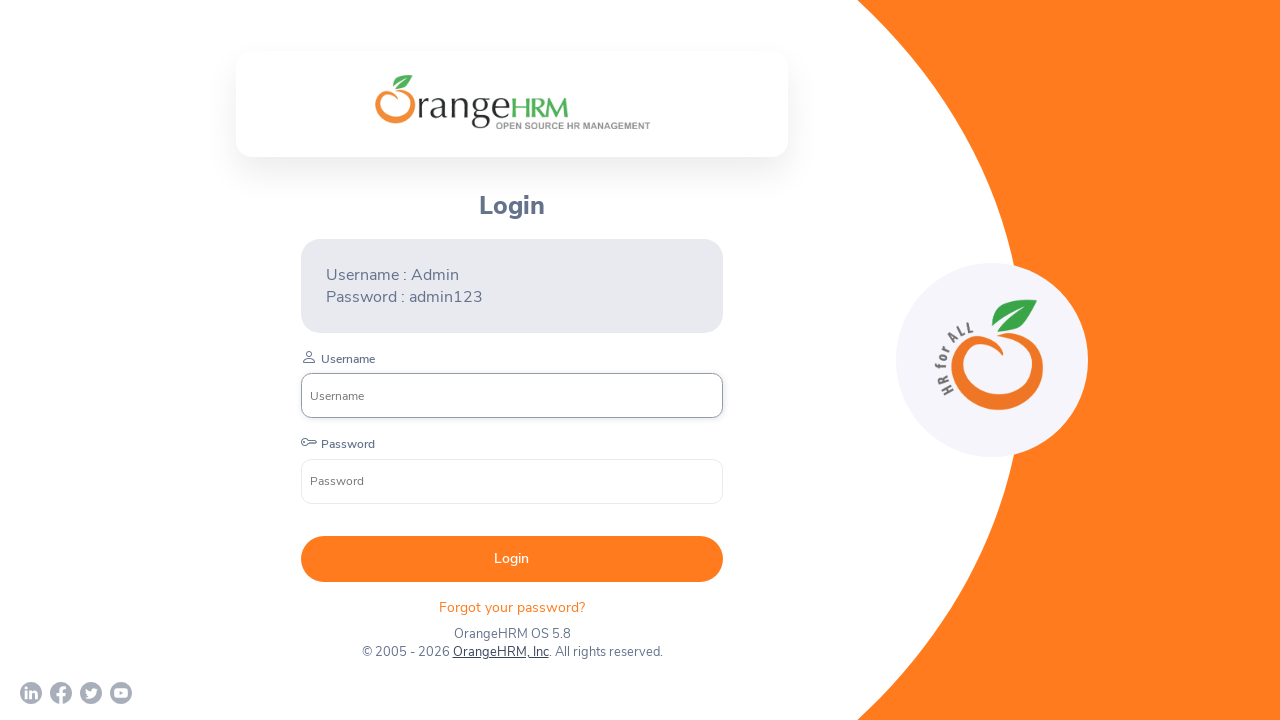

Printed button color to console: rgb(255, 255, 255)
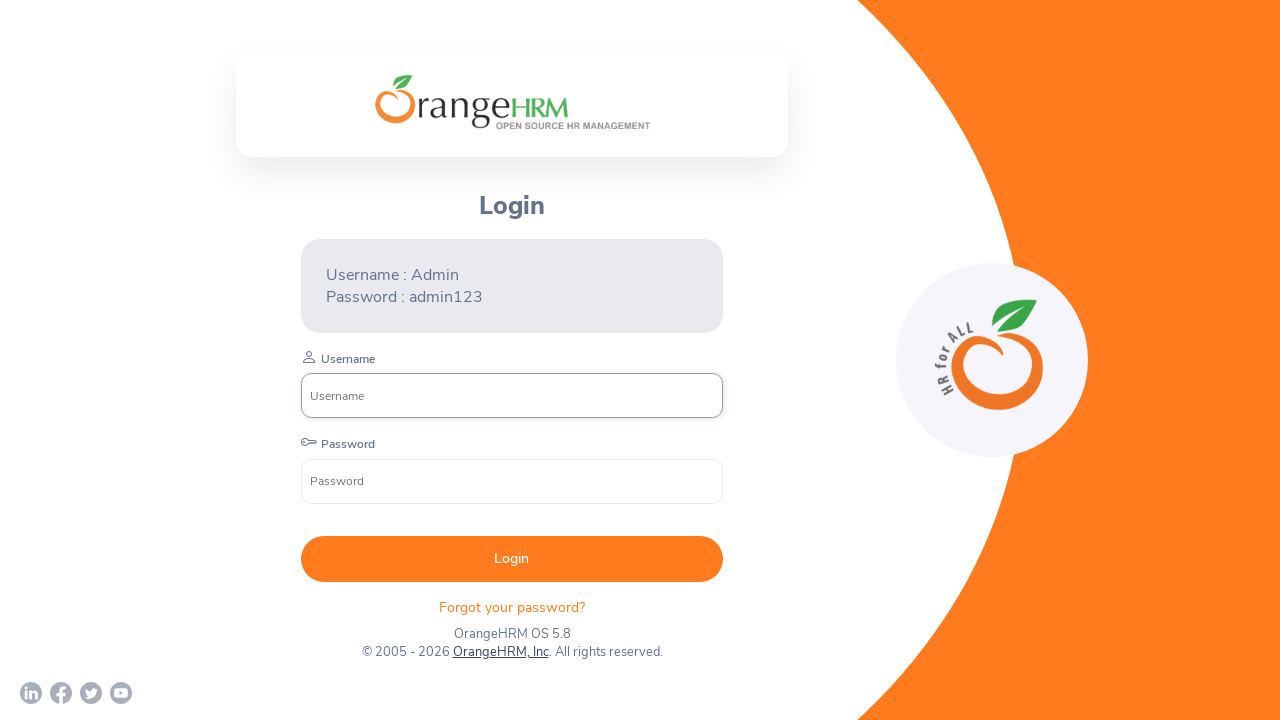

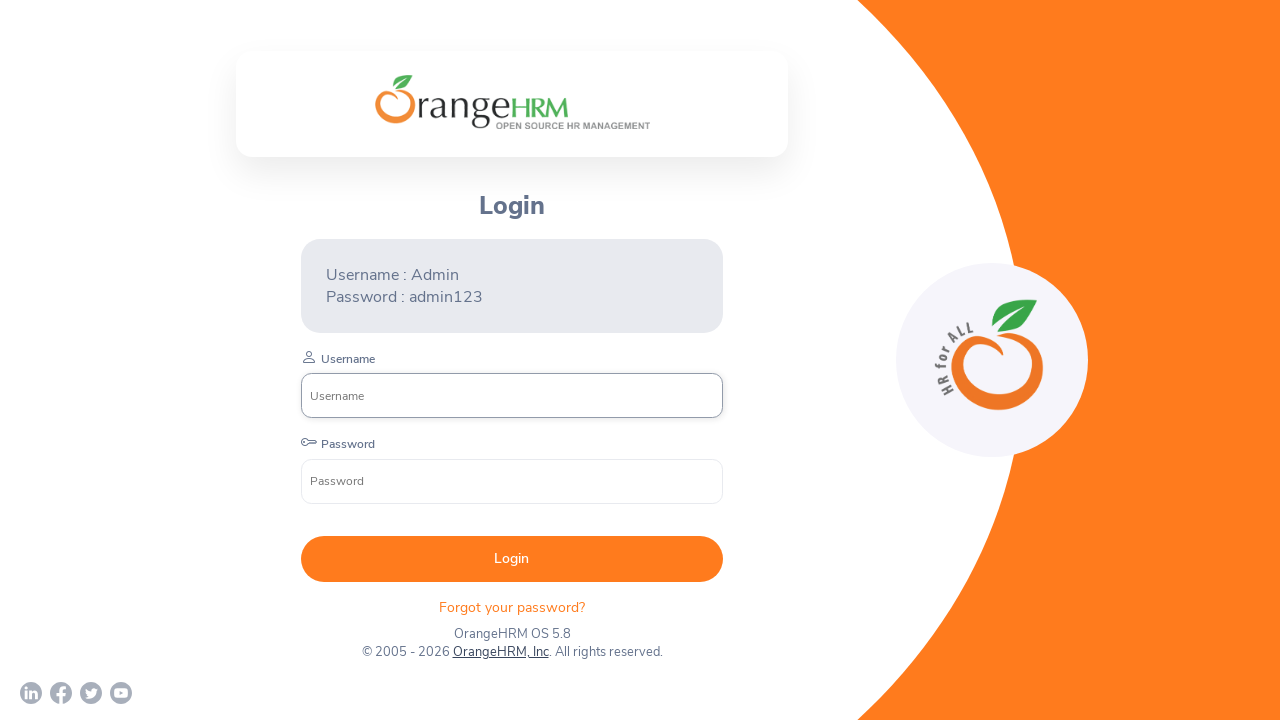